Tests keyboard functions on a text box form by filling in user details, then using keyboard shortcuts (Ctrl+A, Ctrl+C, Tab, Ctrl+V) to copy the current address and paste it into the permanent address field.

Starting URL: https://demoqa.com/text-box

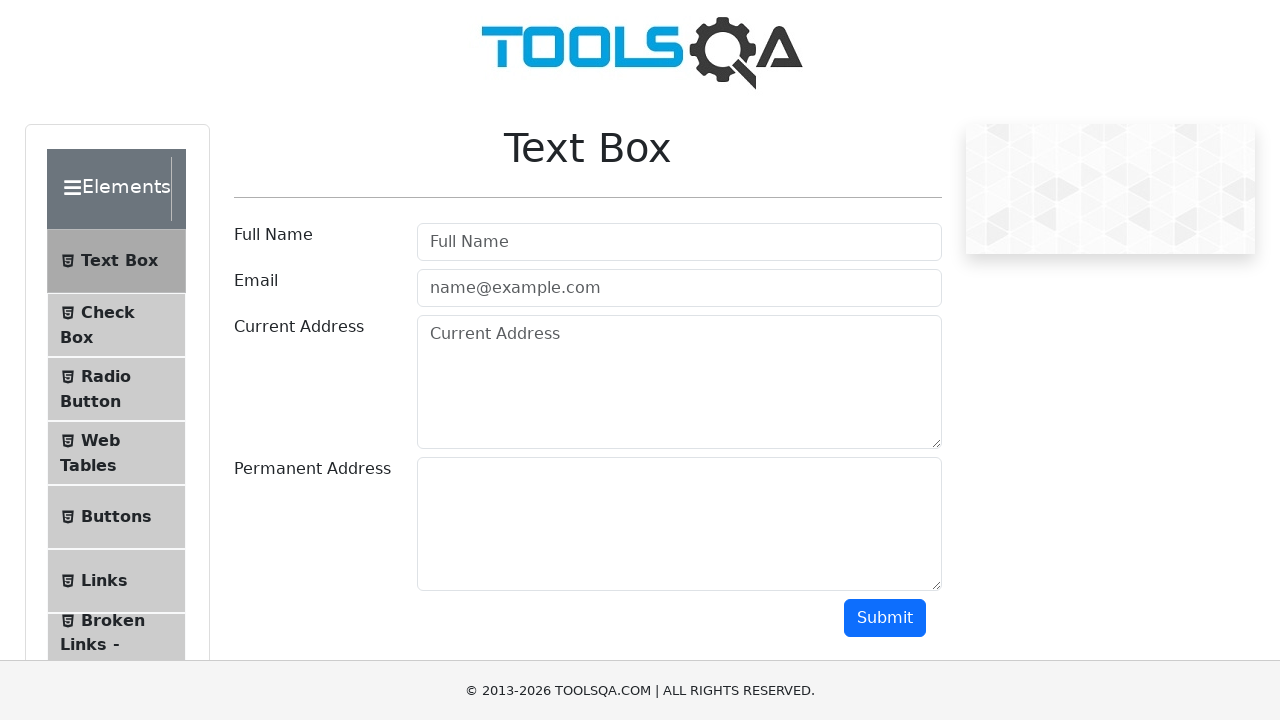

Filled Full Name field with 'Mr.James ken' on #userName
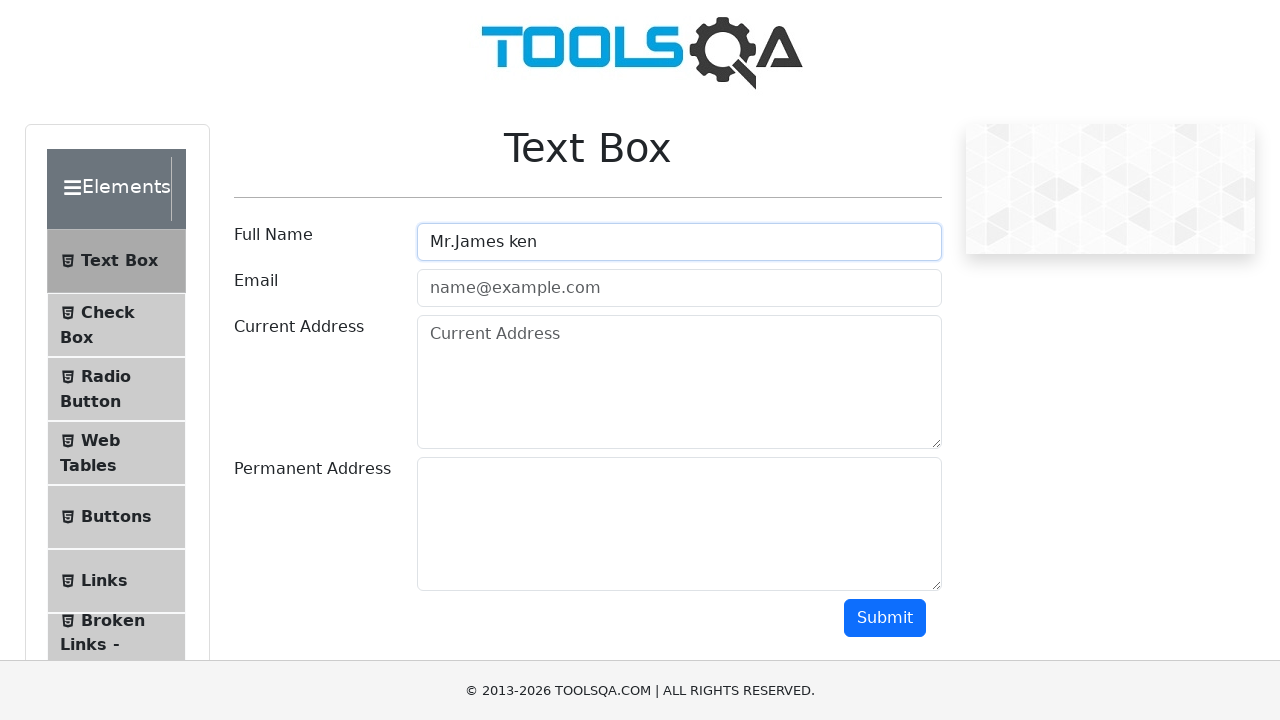

Filled Email field with 'Jame@hotmail.com' on #userEmail
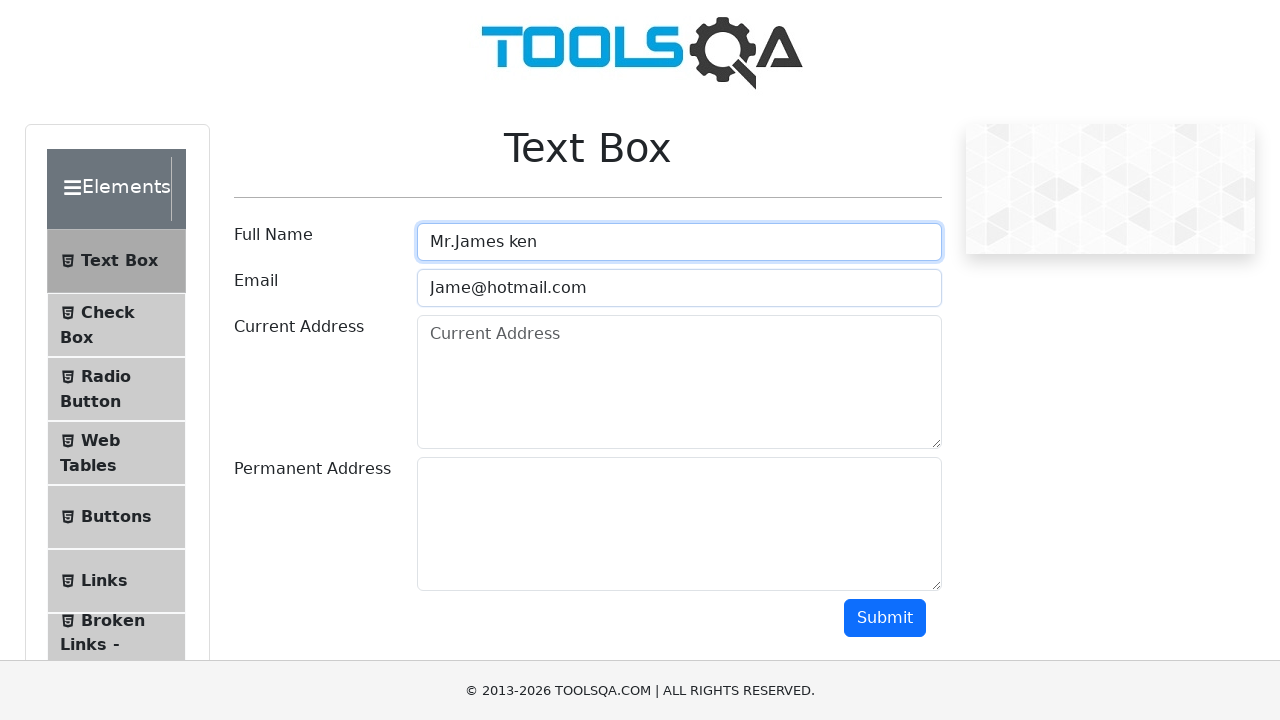

Filled Current Address field with '454 Baker street London' on #currentAddress
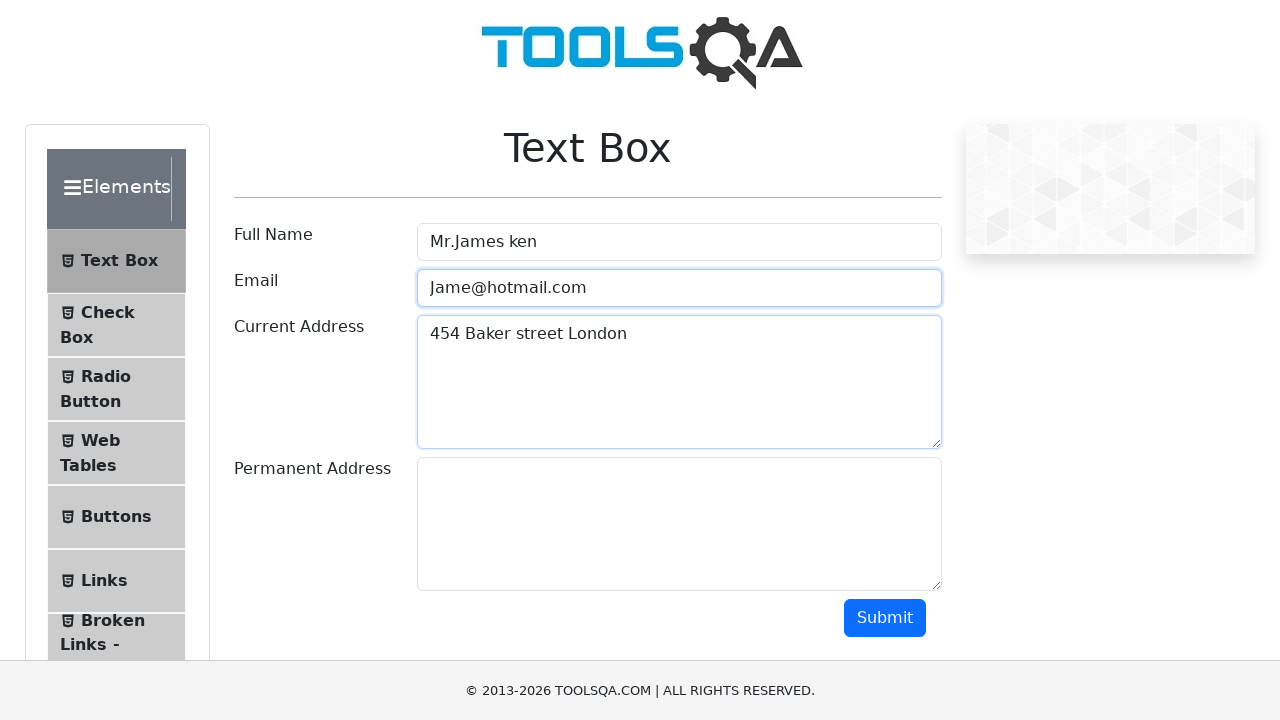

Clicked on Current Address field to focus it at (679, 382) on #currentAddress
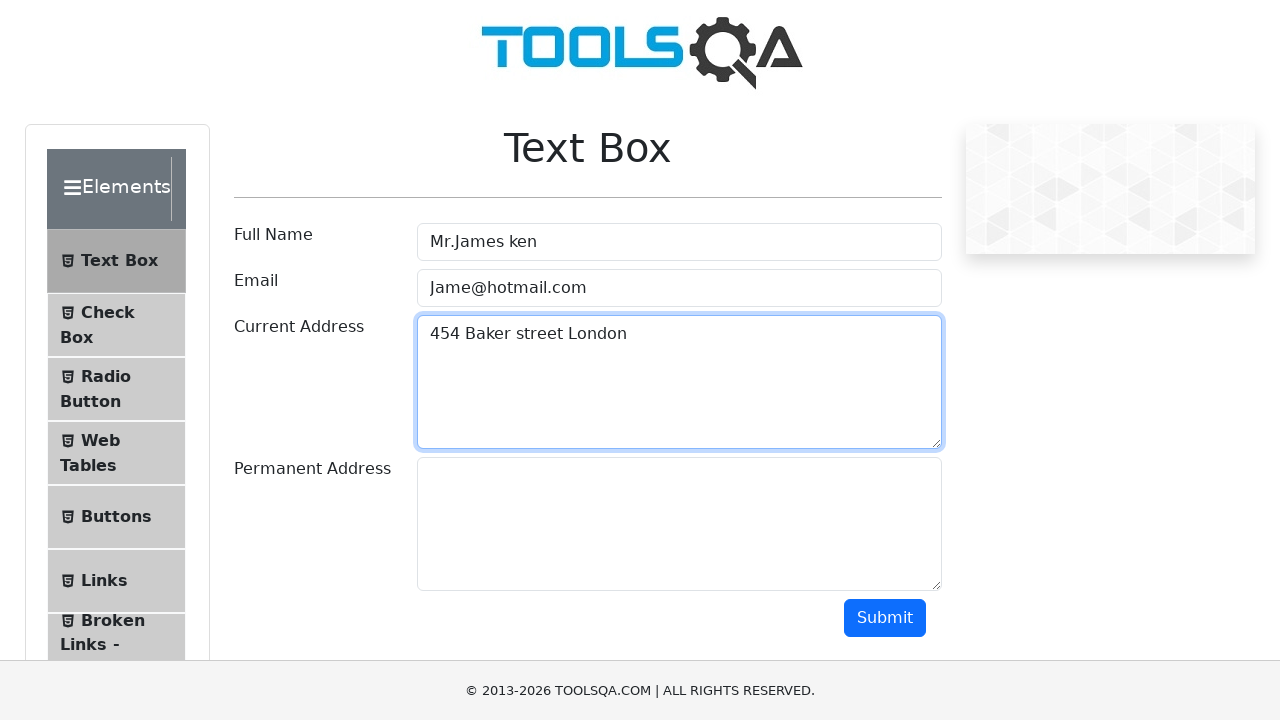

Pressed Ctrl+A to select all text in Current Address field
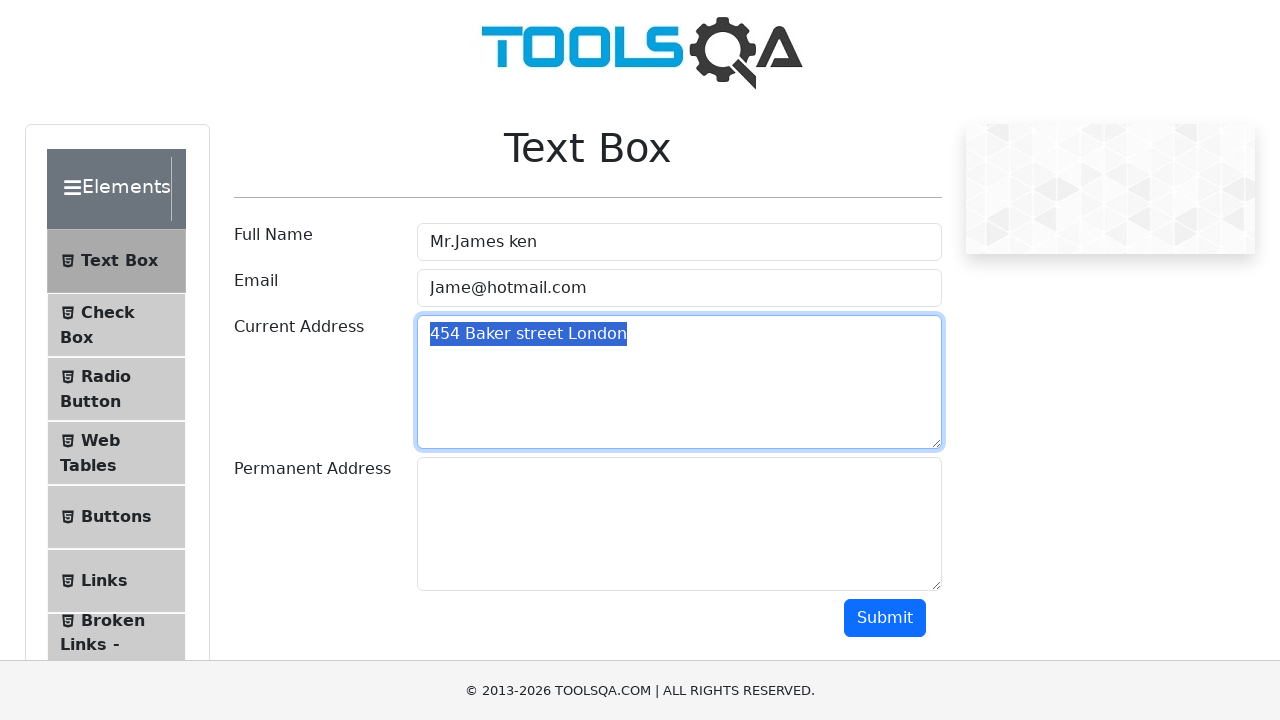

Pressed Ctrl+C to copy the Current Address text
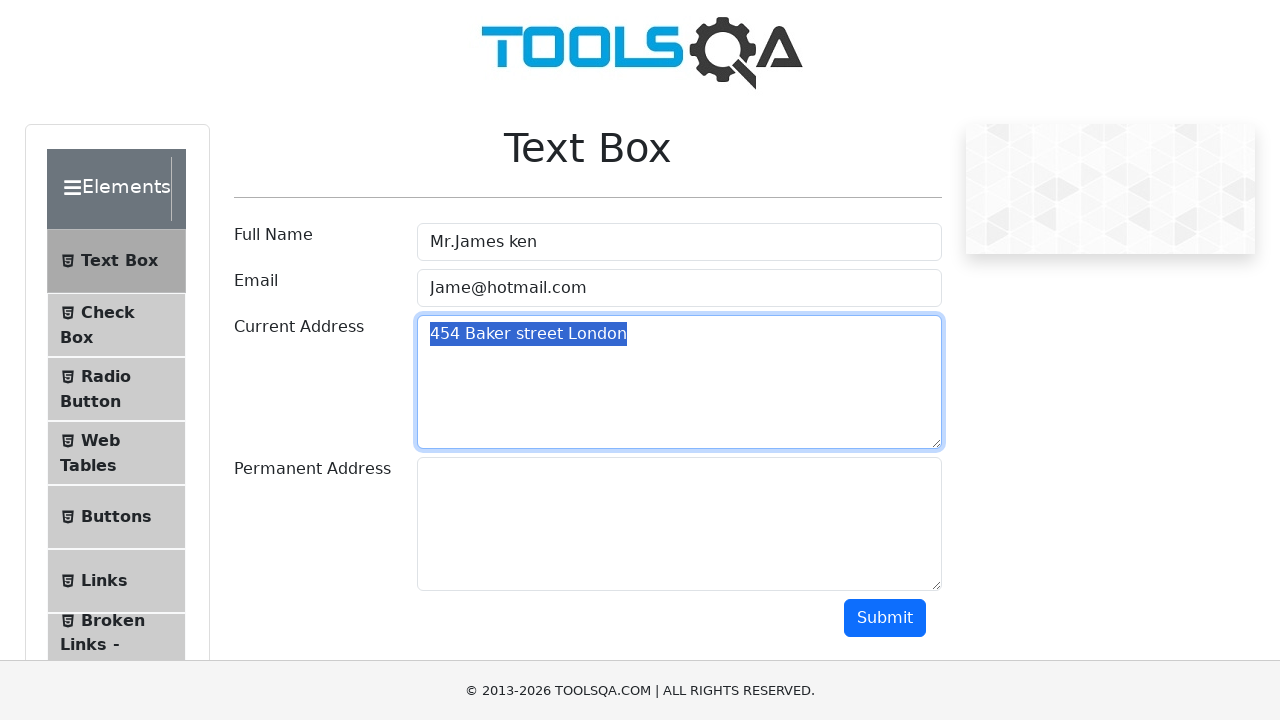

Pressed Tab to move focus to Permanent Address field
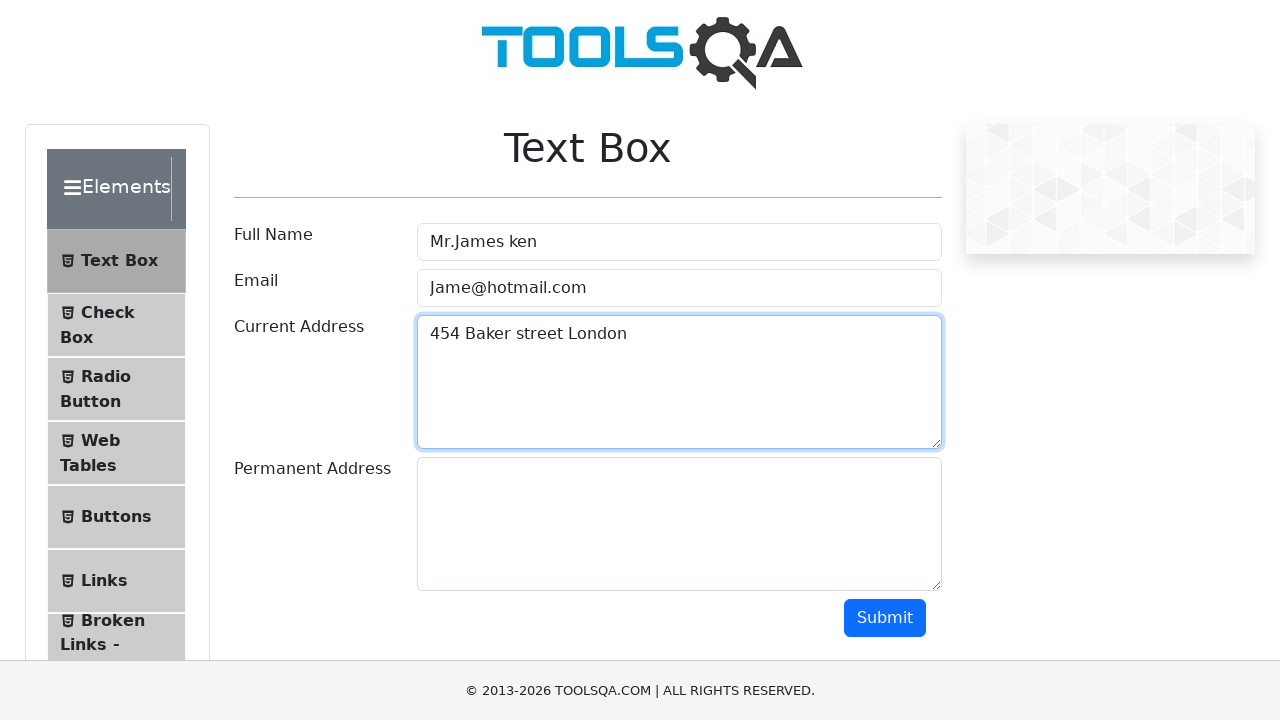

Pressed Ctrl+V to paste the Current Address into Permanent Address field
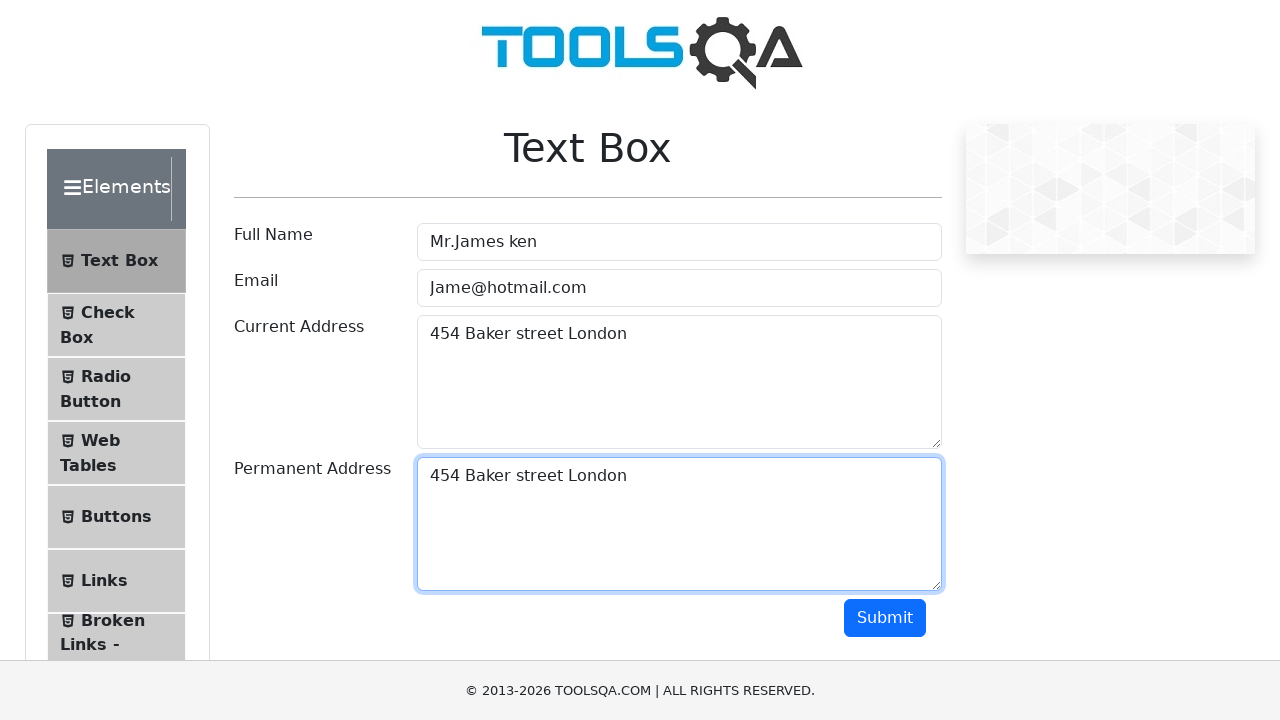

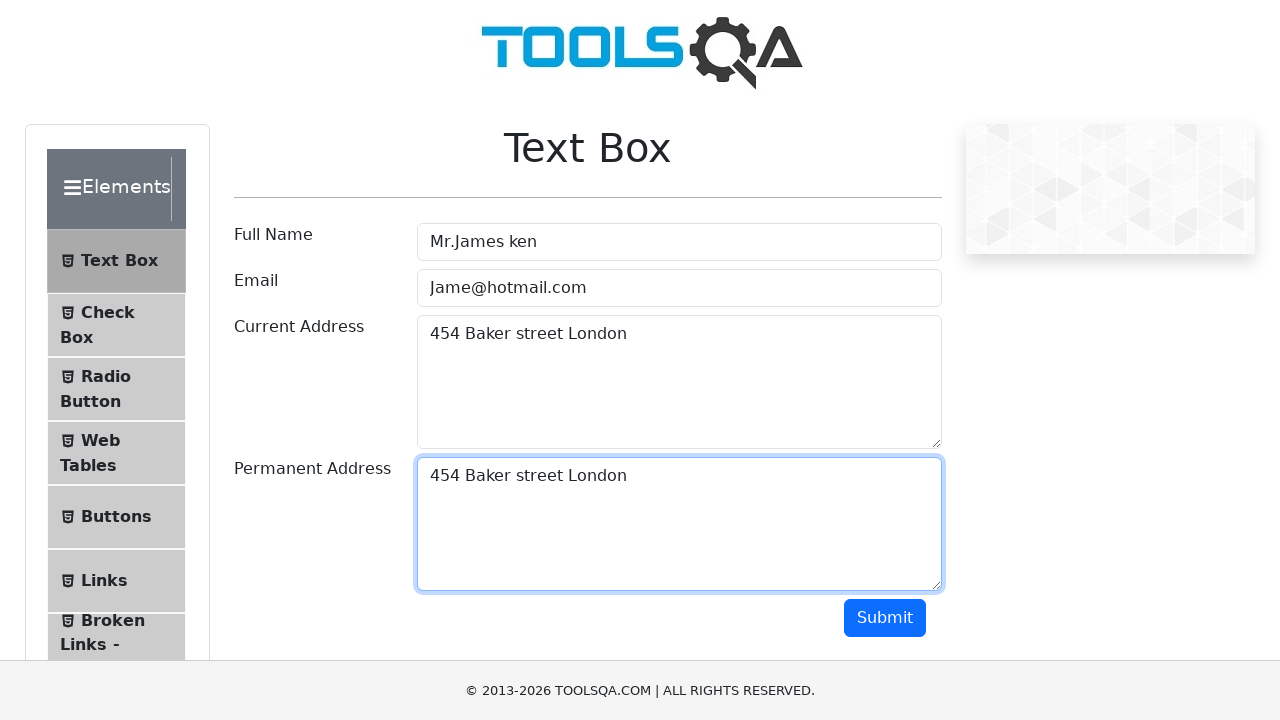